Tests that the About page contains company information content related to company, mission, vision, or values.

Starting URL: https://egundem.com/hakkimizda

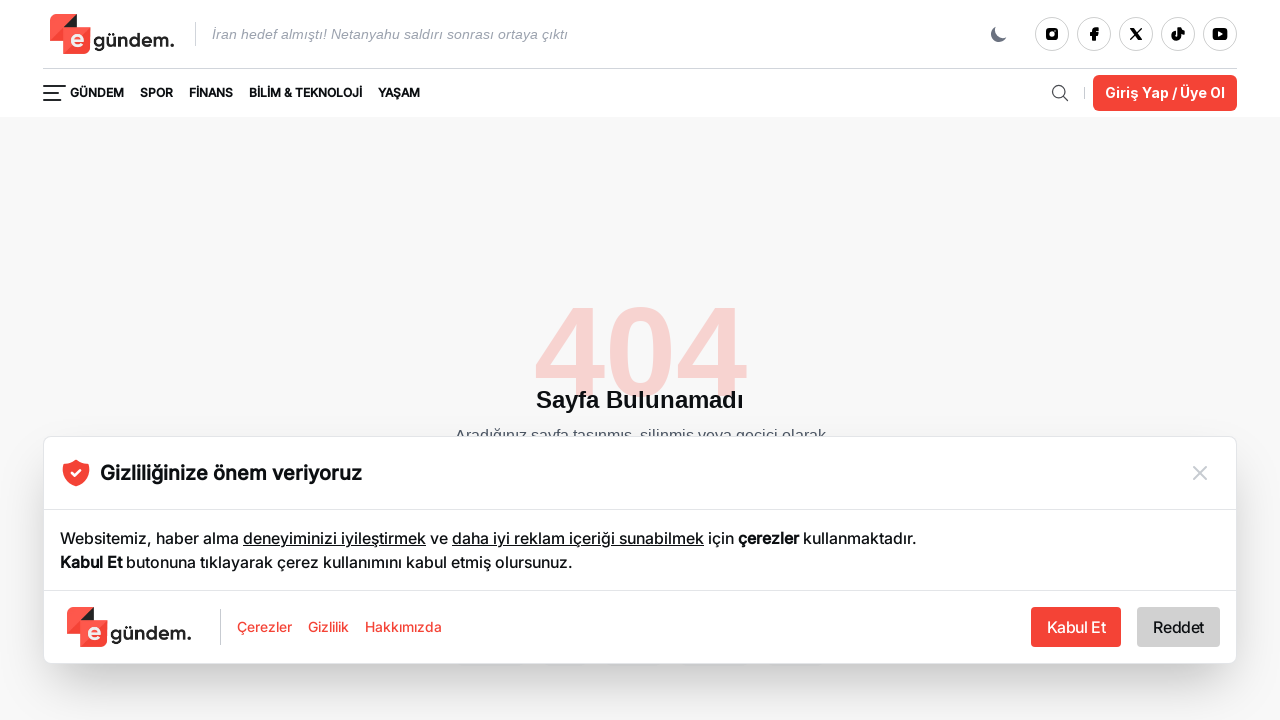

Waited for page DOM to load
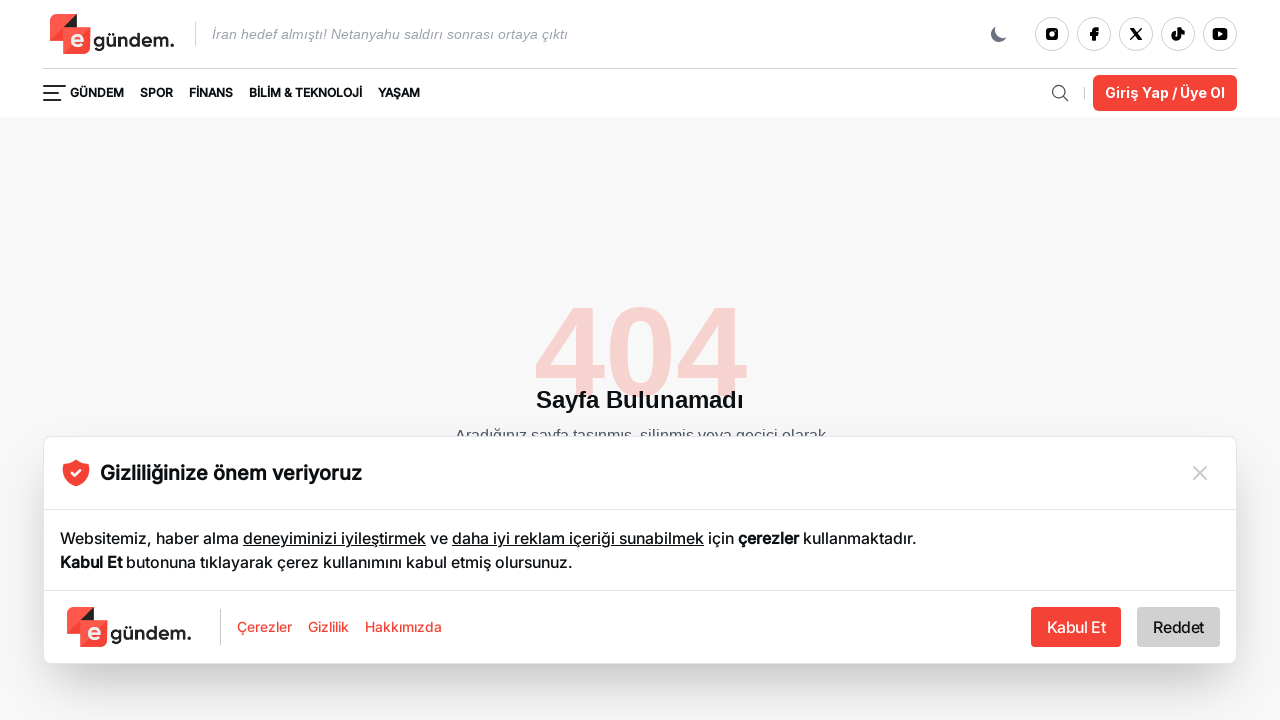

Located first content section or article element
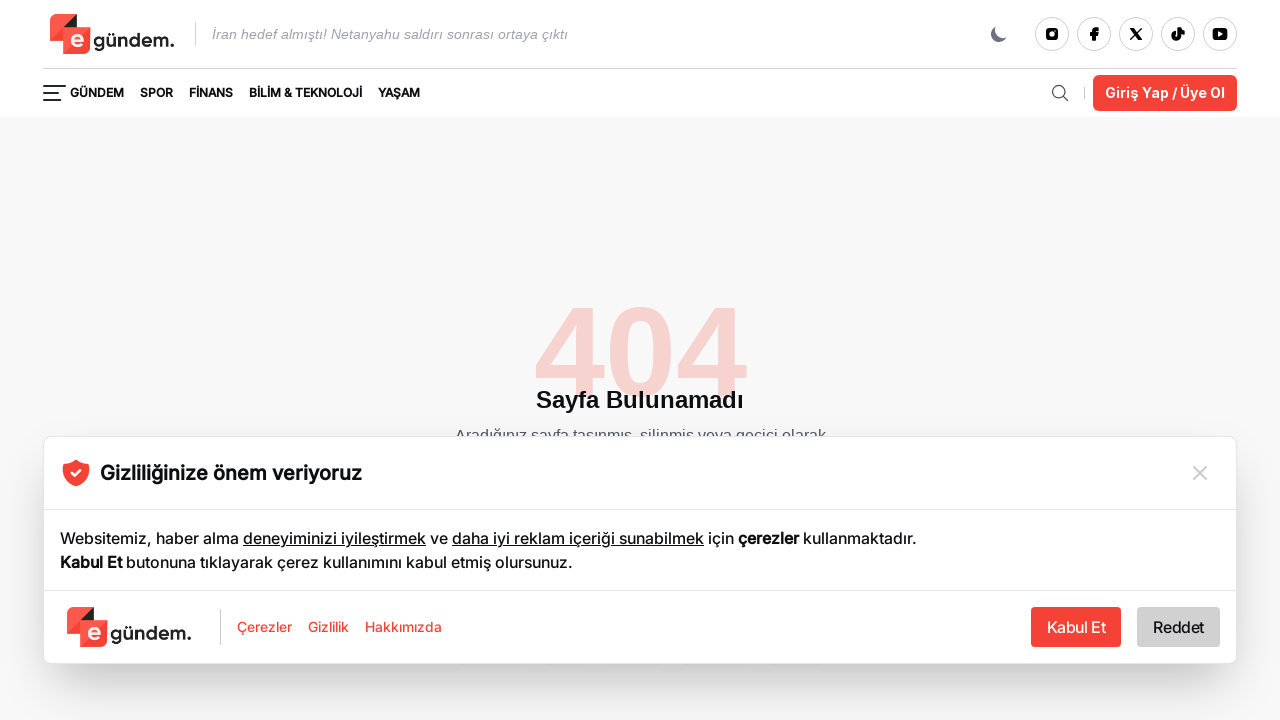

Waited for content element to be visible (company information should be present)
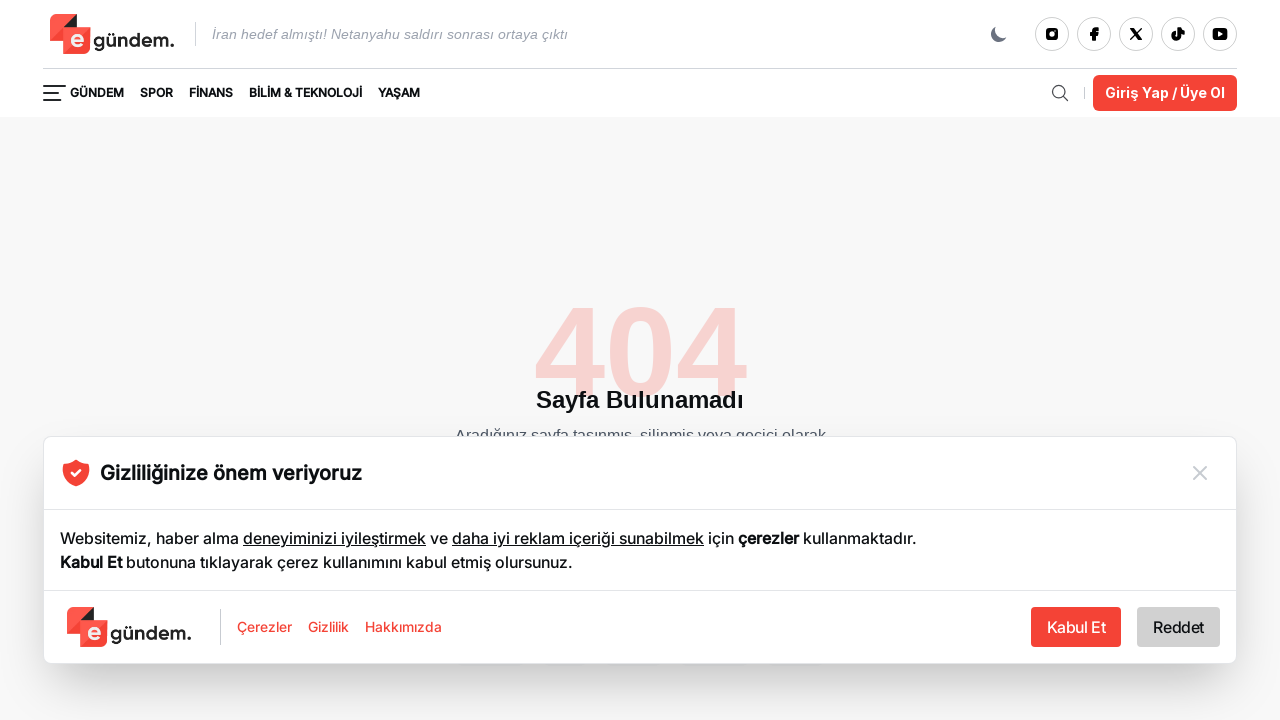

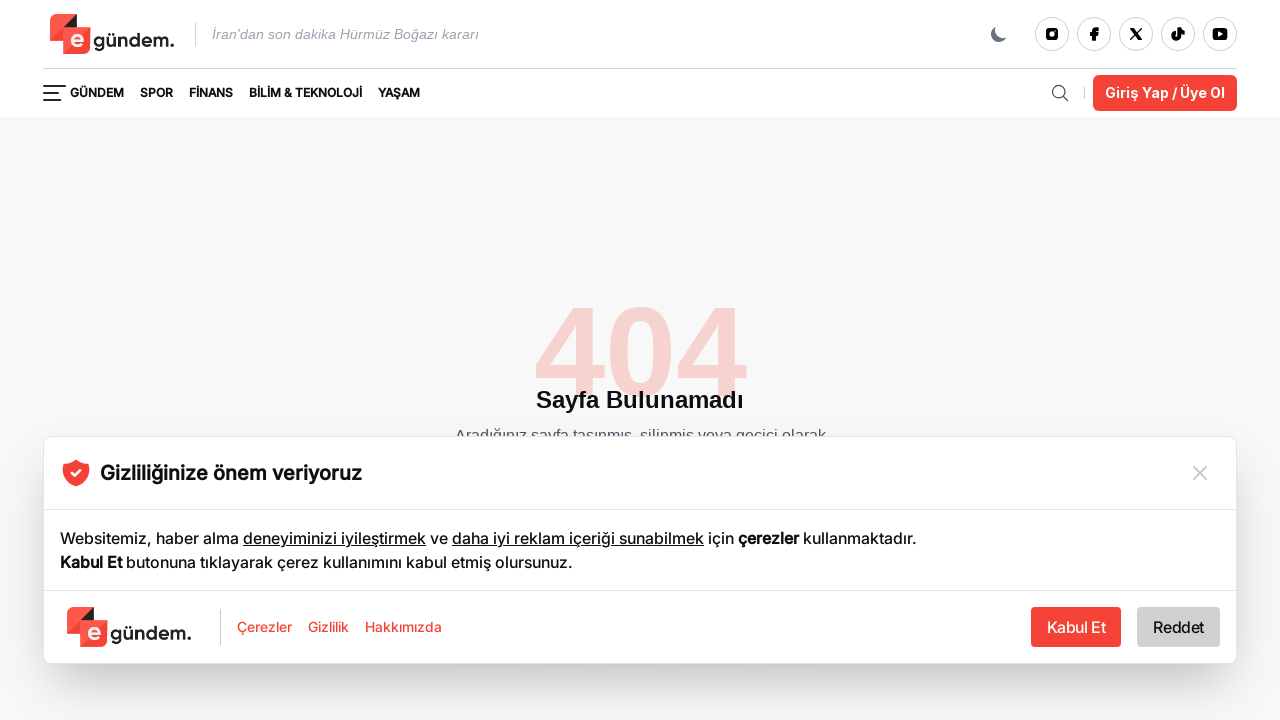